Tests clicking three checkboxes on a form using CSS selectors to verify checkbox interaction functionality

Starting URL: https://formy-project.herokuapp.com/checkbox

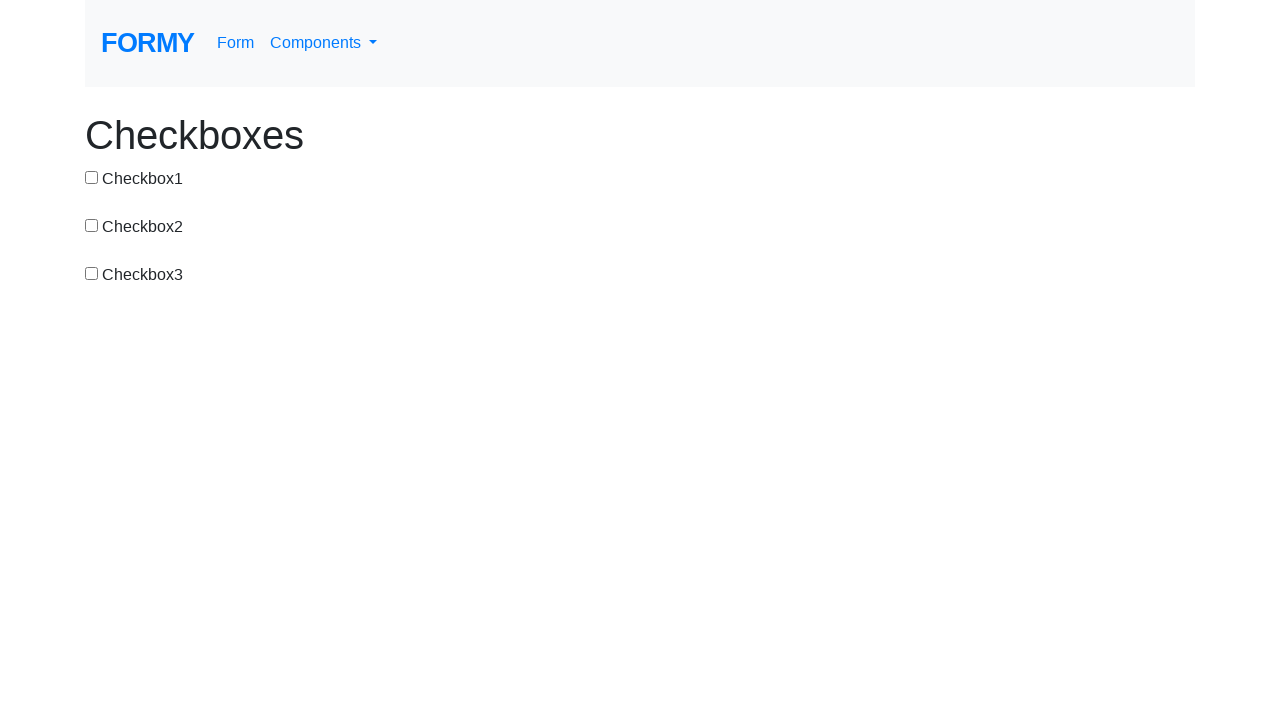

Clicked checkbox 1 using CSS selector at (92, 177) on input#checkbox-1
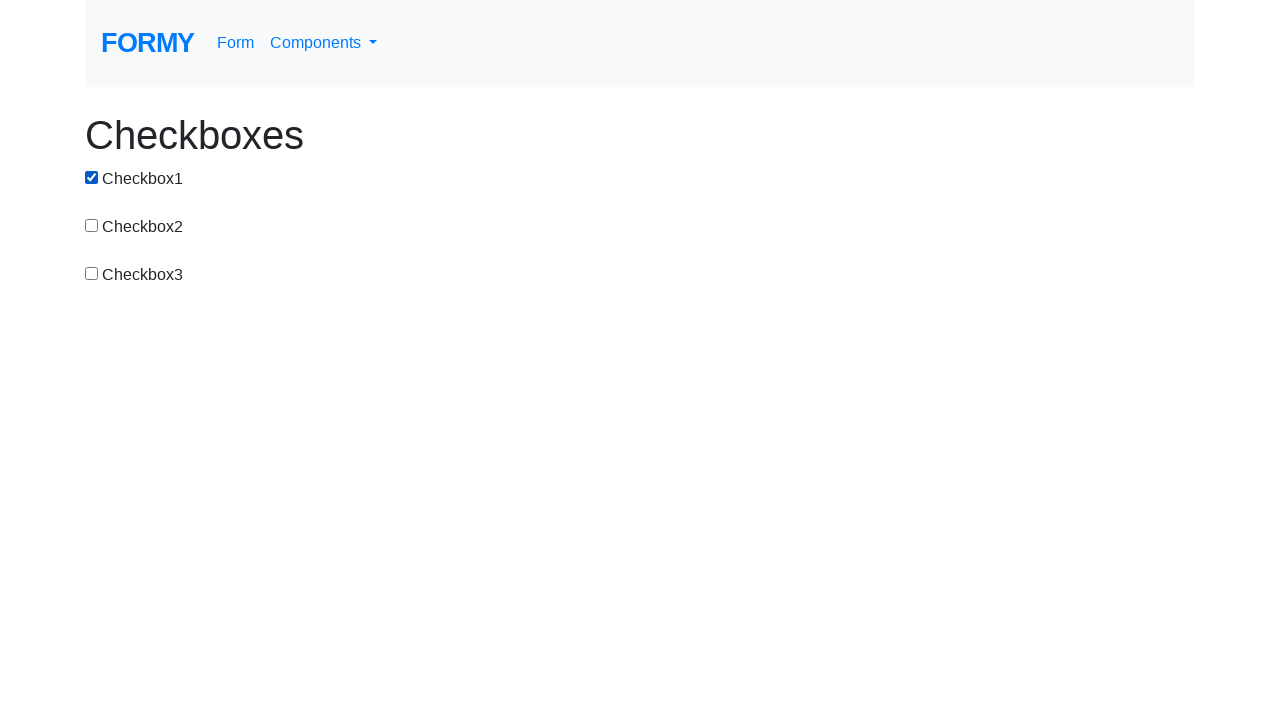

Clicked checkbox 2 using CSS selector at (92, 225) on input#checkbox-2
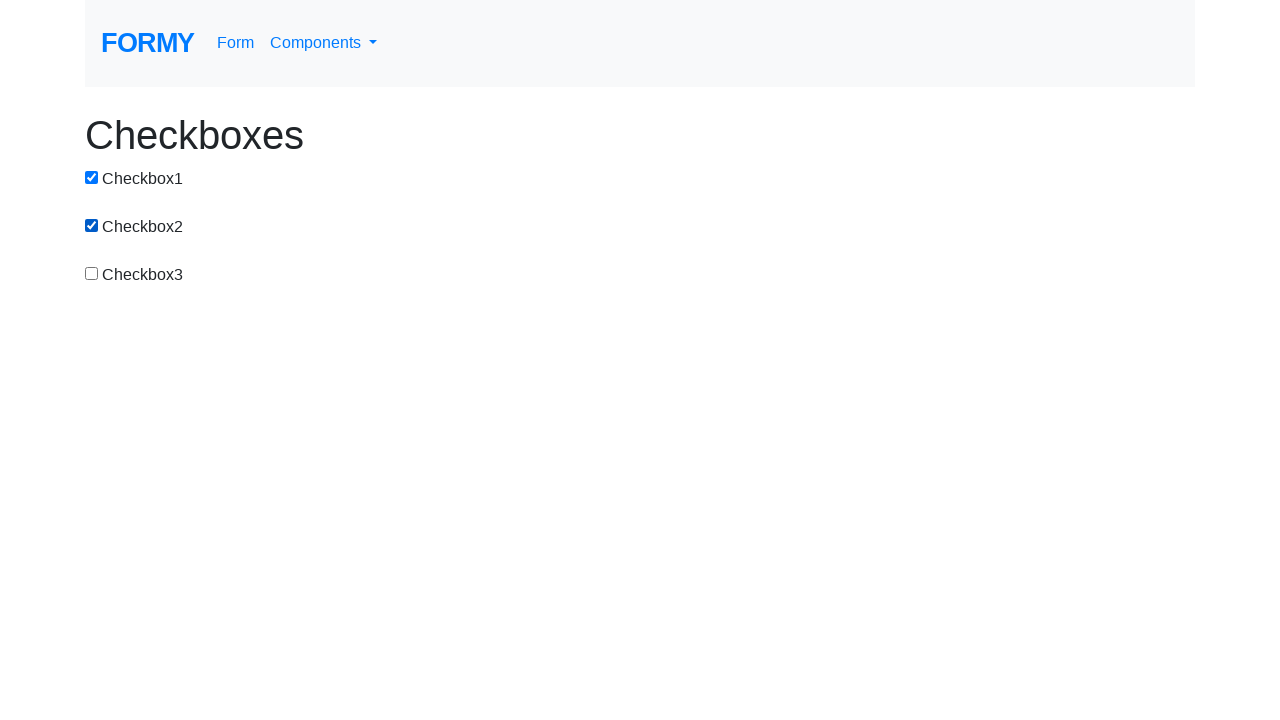

Clicked checkbox 3 using CSS selector at (92, 273) on input#checkbox-3
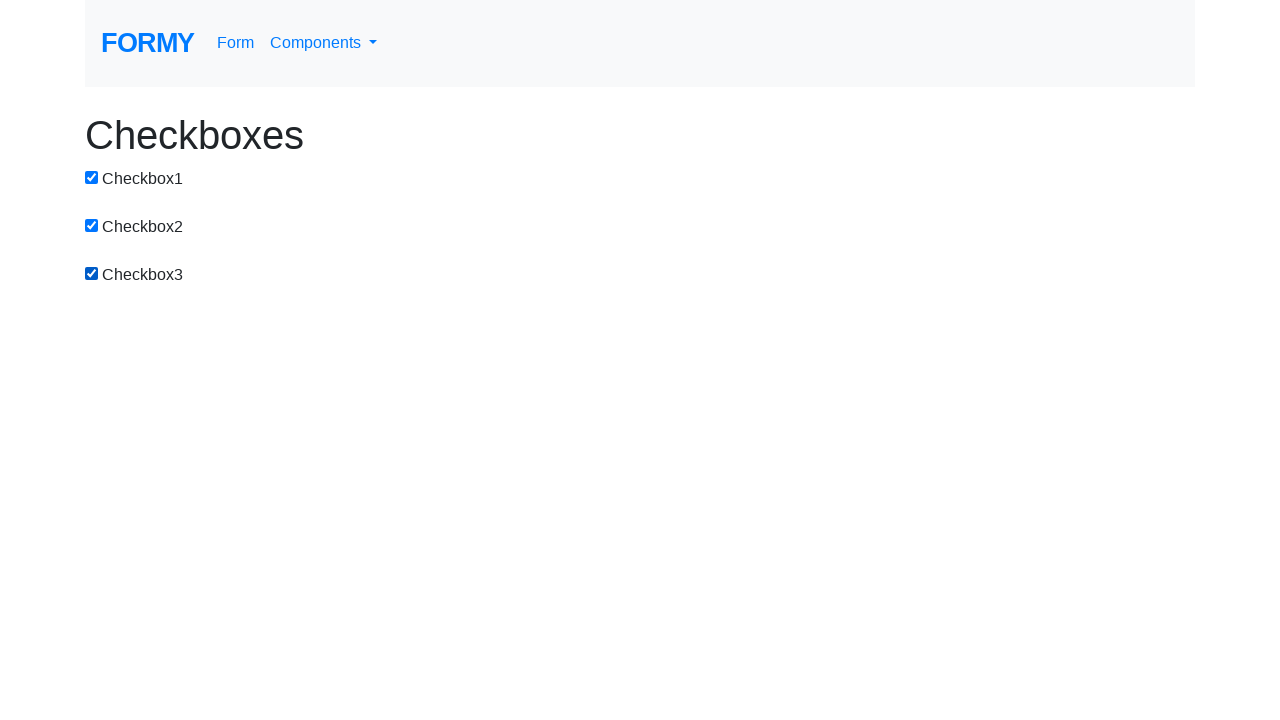

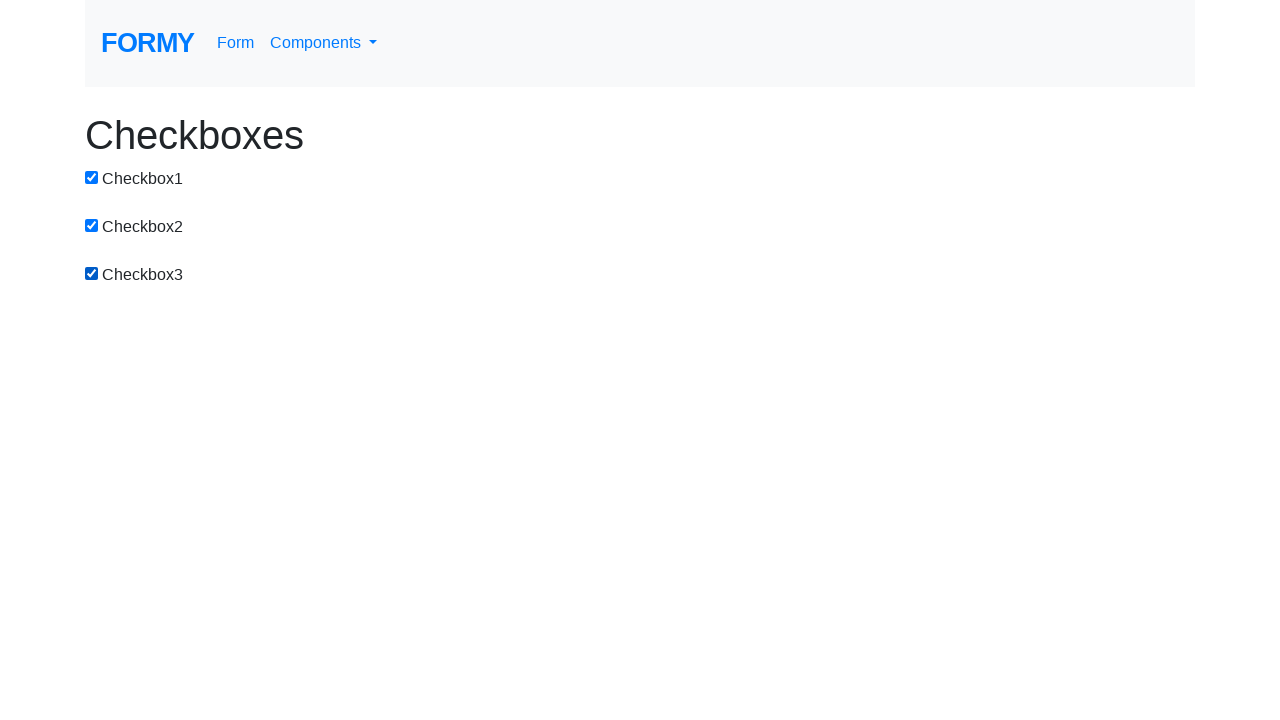